Fills out a Google Form with address, price, and link information, submits it, then clicks to submit another response. This is repeated for multiple entries.

Starting URL: https://docs.google.com/forms/d/e/1FAIpQLSdx_CUL-9m3qSRKkXypA6dMK4YcfN880KsYjQ2sENSHorf-rg/viewform?usp=sf_link

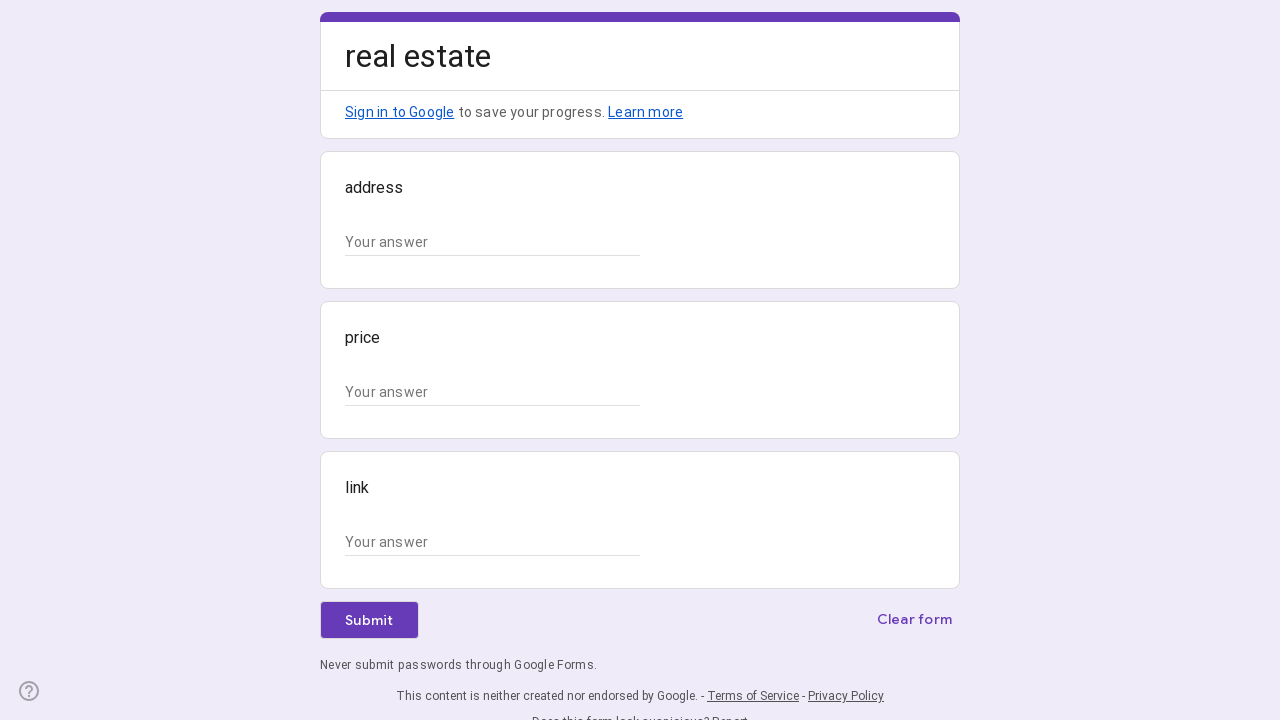

Clicked address input field for entry 1 at (492, 242) on xpath=//input[@type="text"] >> nth=0
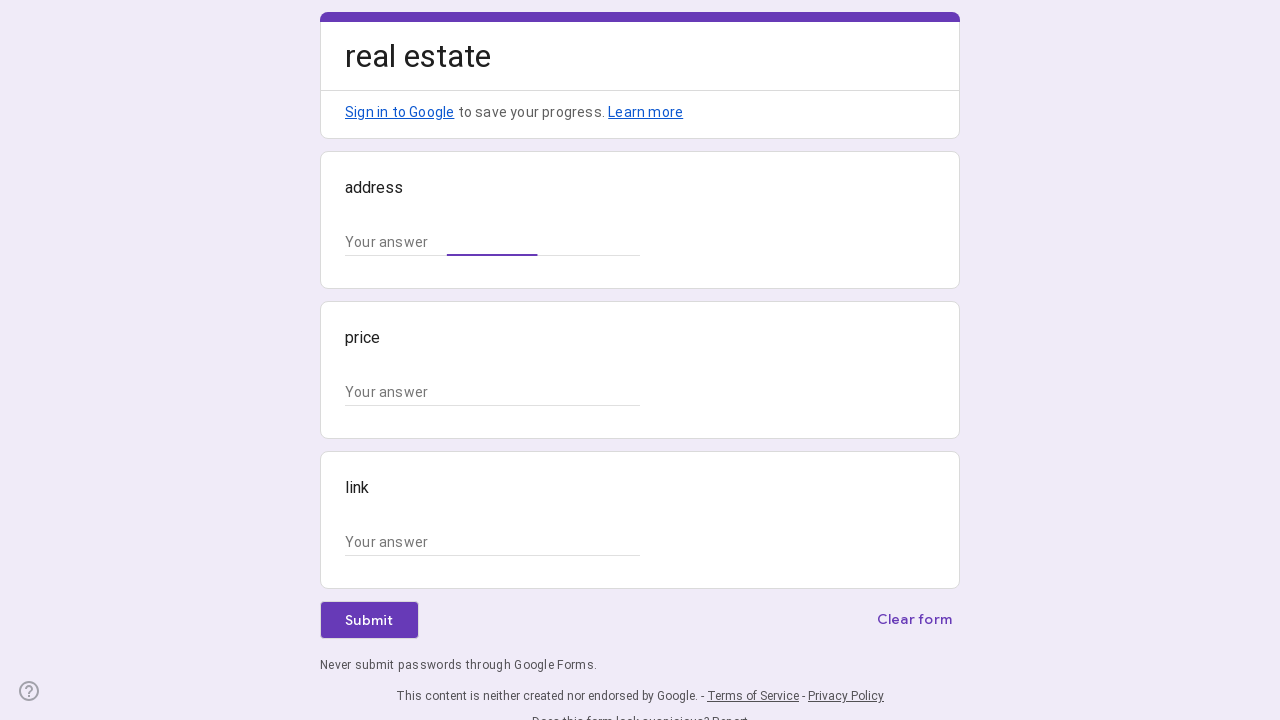

Filled address field with '123 Oak Street, Boston, MA 02108' on xpath=//input[@type="text"] >> nth=0
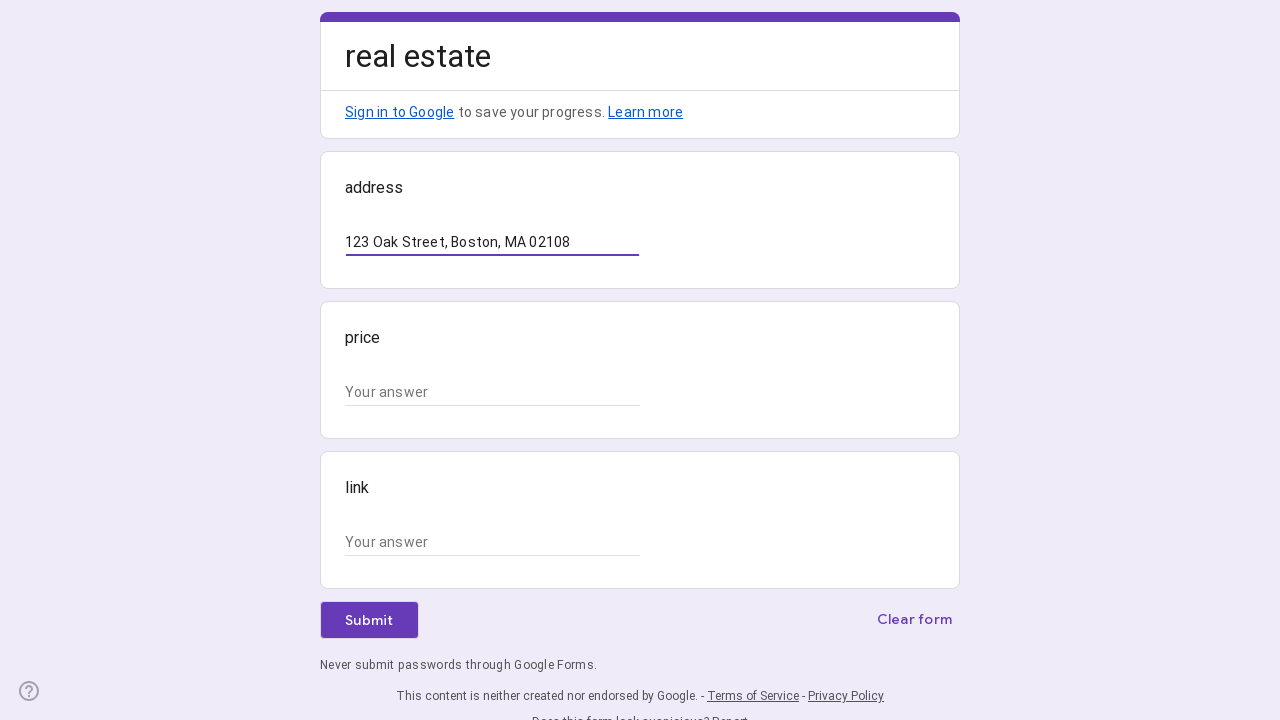

Filled price field with '$425,000' on xpath=//input[@type="text"] >> nth=1
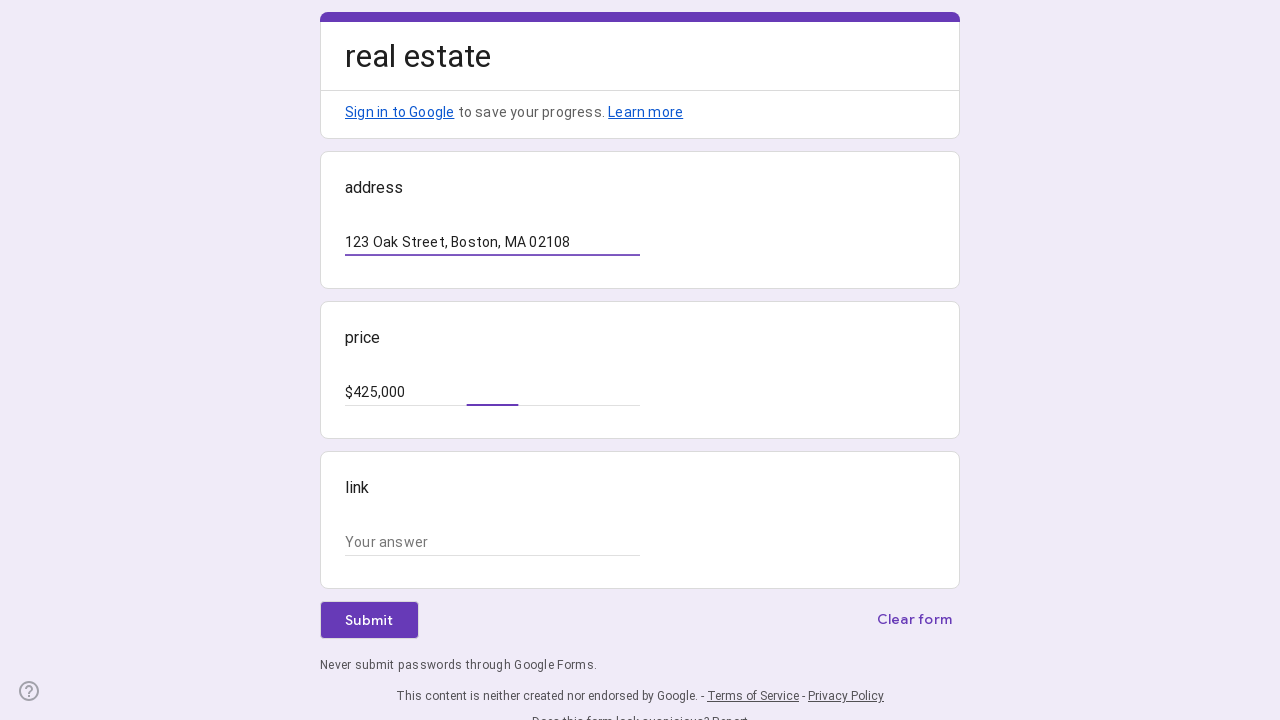

Filled link field with 'https://example.com/listing/12345' on xpath=//input[@type="text"] >> nth=2
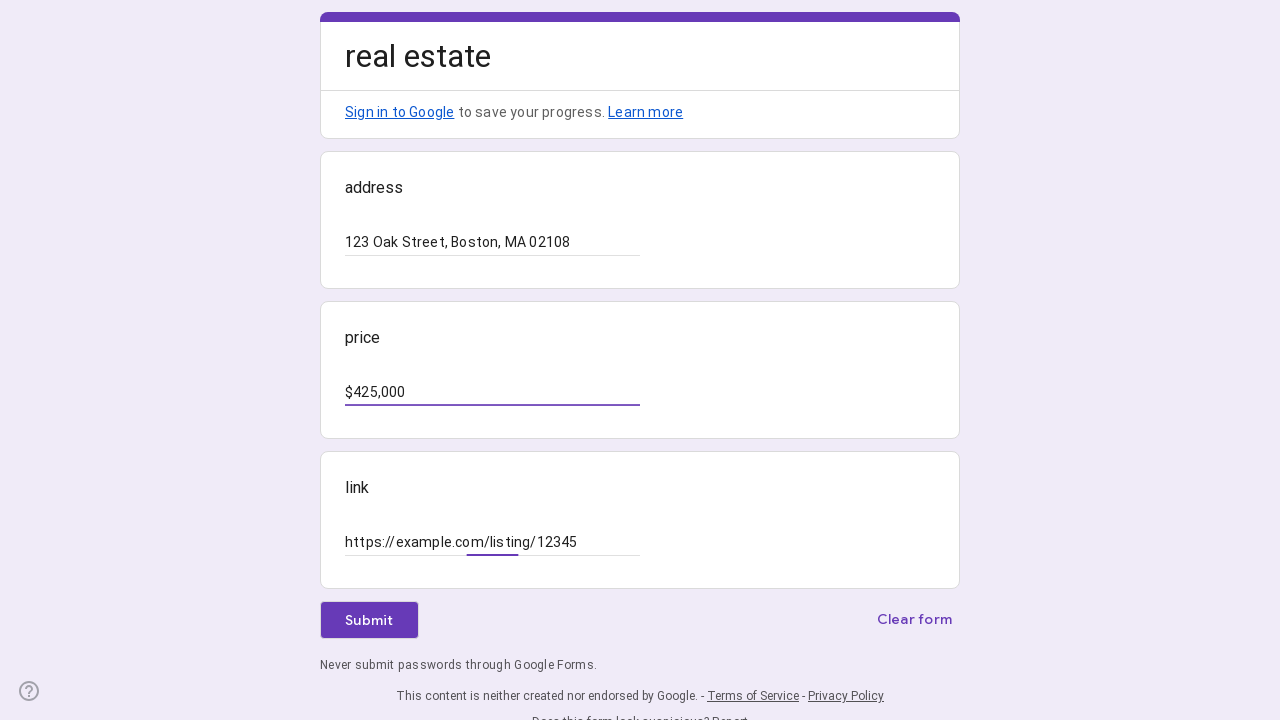

Clicked Submit button for entry 1 at (369, 620) on div[role="button"]:has-text("Submit")
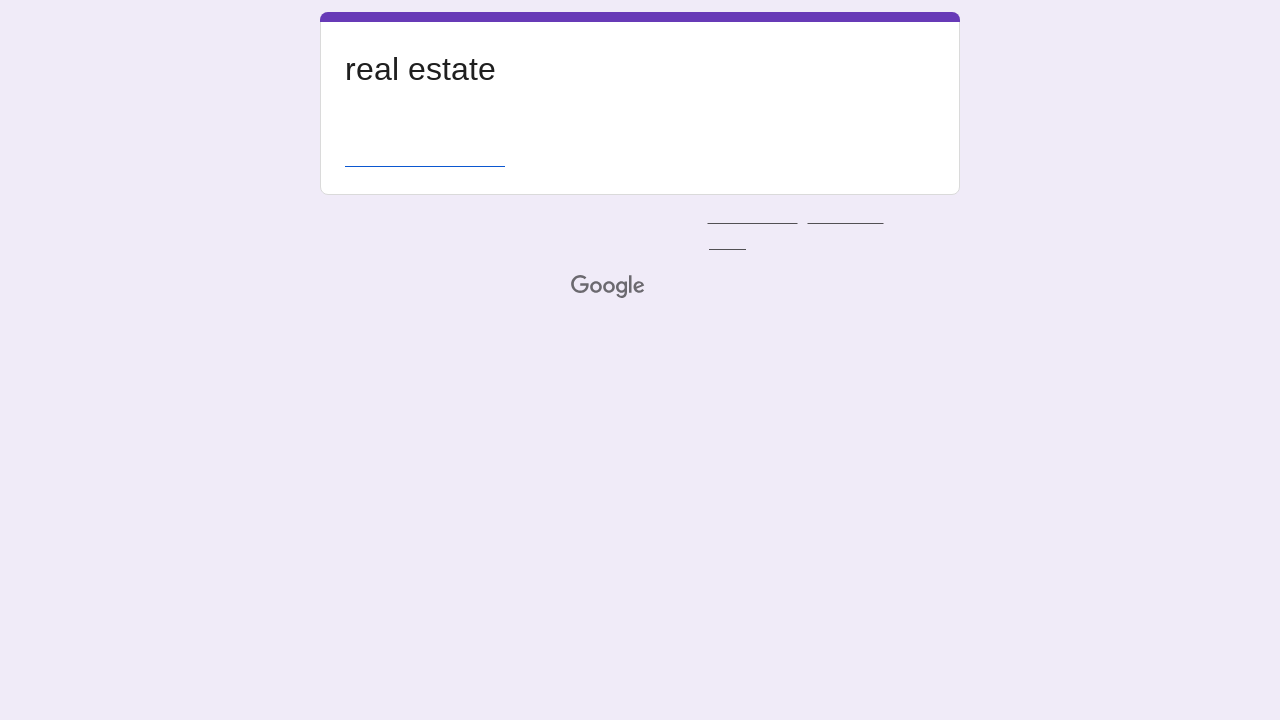

Waited 2 seconds for submission confirmation
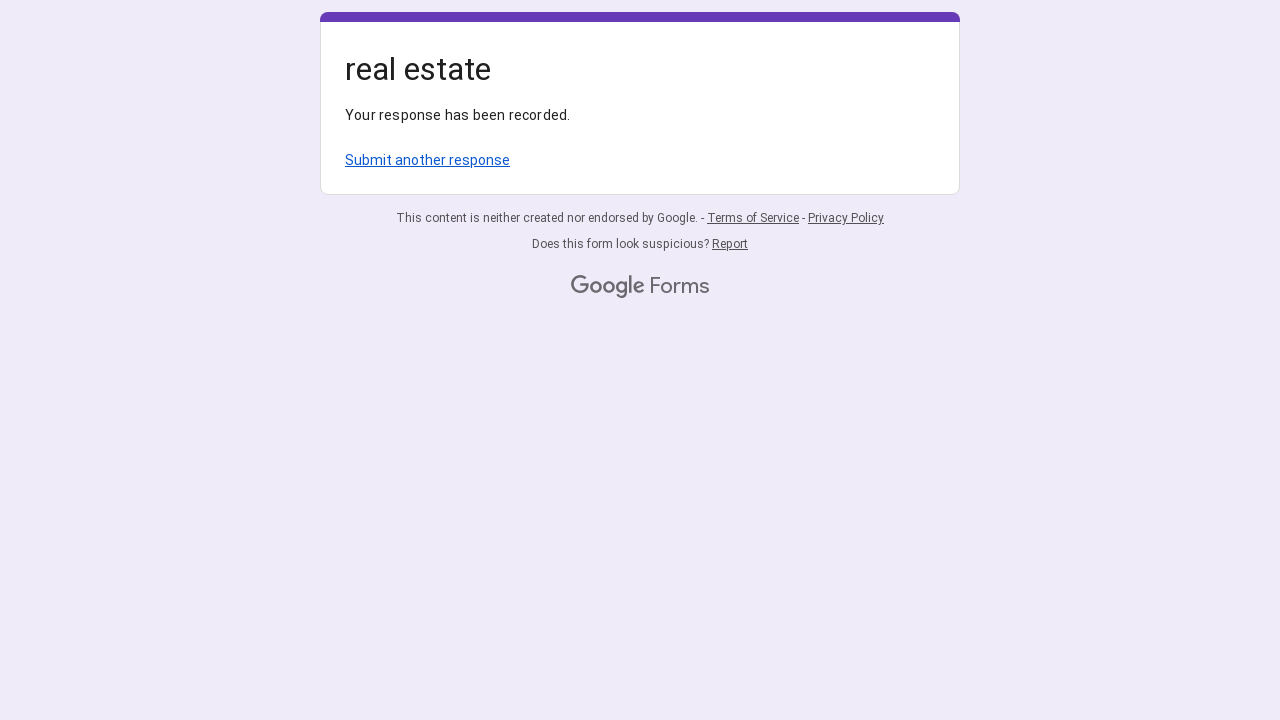

Clicked 'Submit another response' link at (428, 160) on a:has-text("Submit another response")
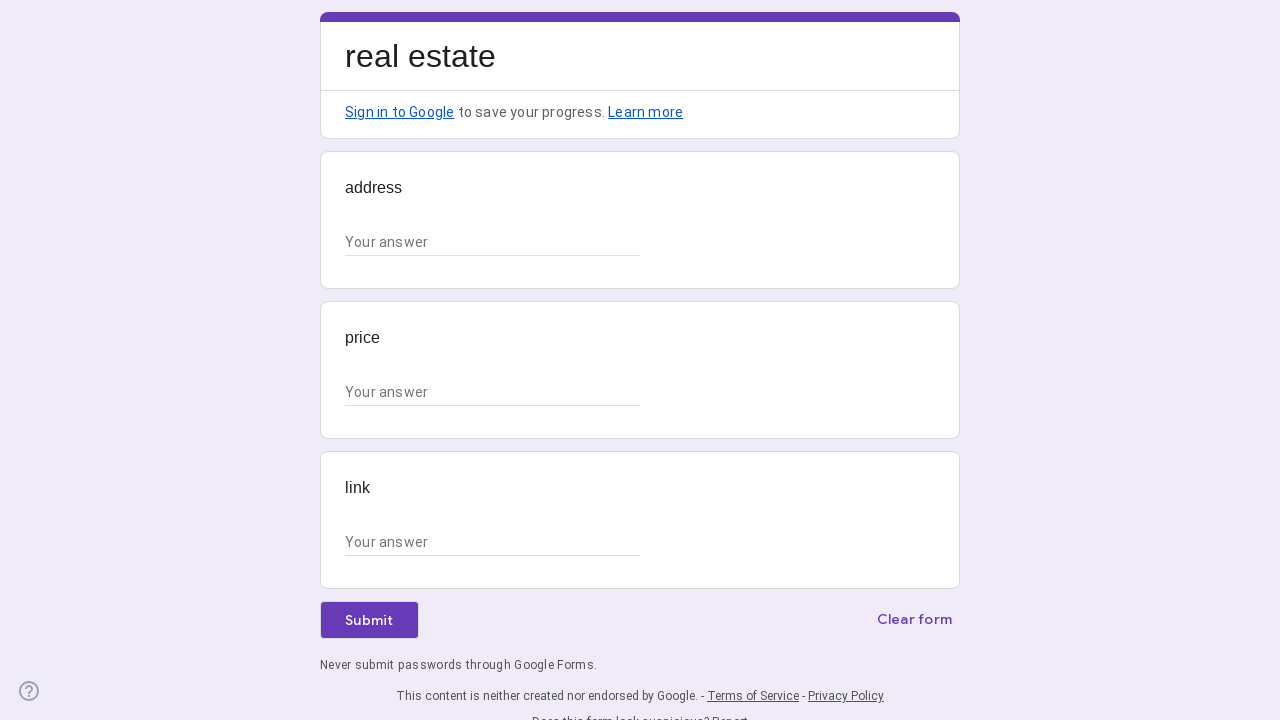

Waited 2 seconds for form to reload
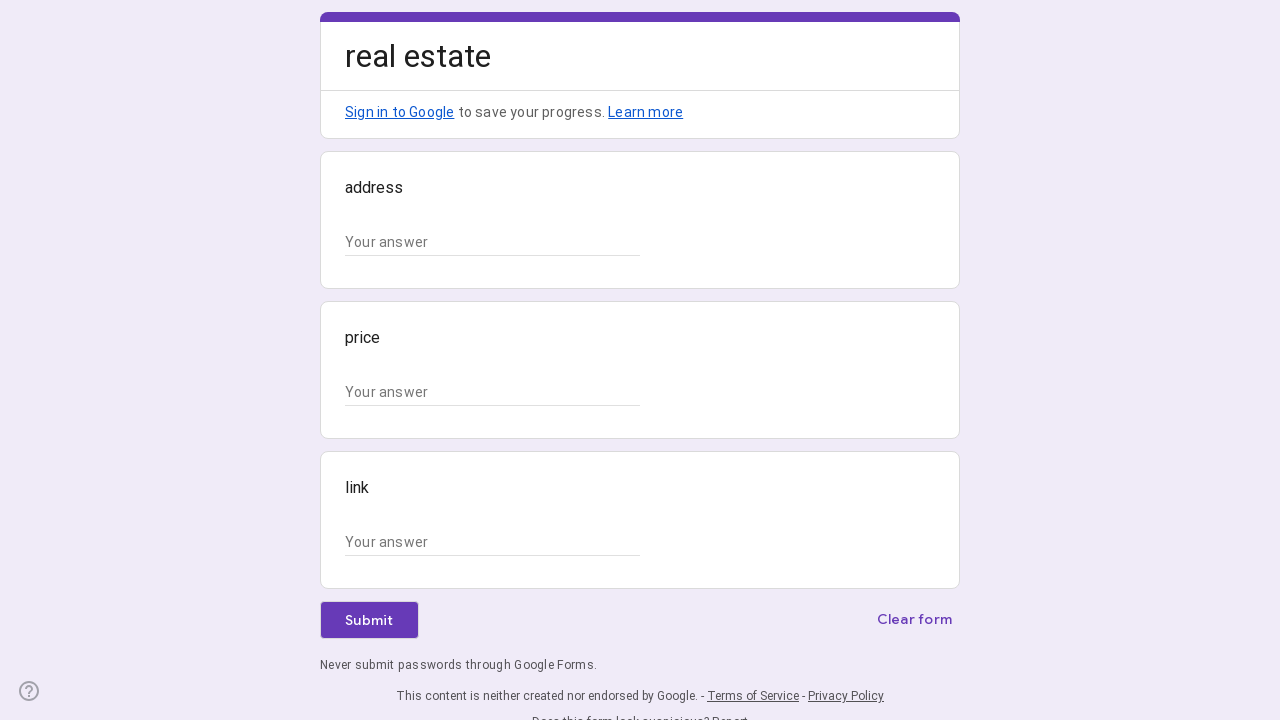

Clicked address input field for entry 2 at (492, 242) on xpath=//input[@type="text"] >> nth=0
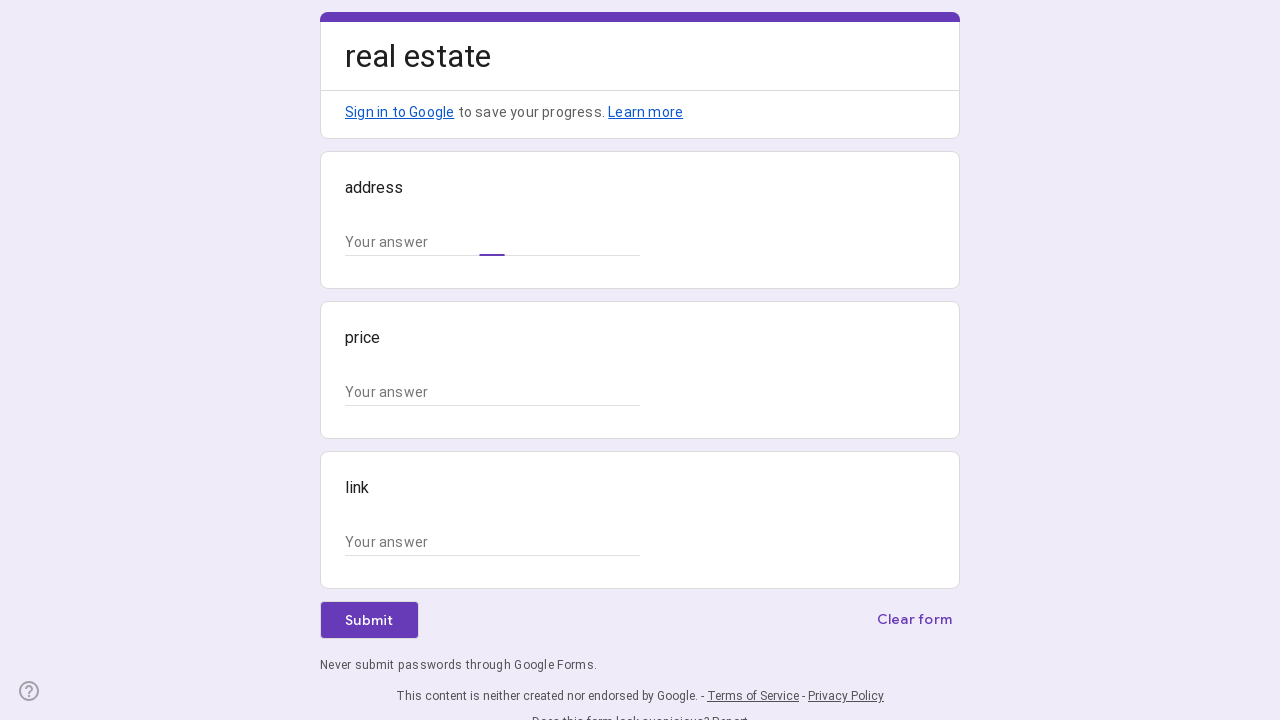

Filled address field with '456 Maple Ave, Seattle, WA 98101' on xpath=//input[@type="text"] >> nth=0
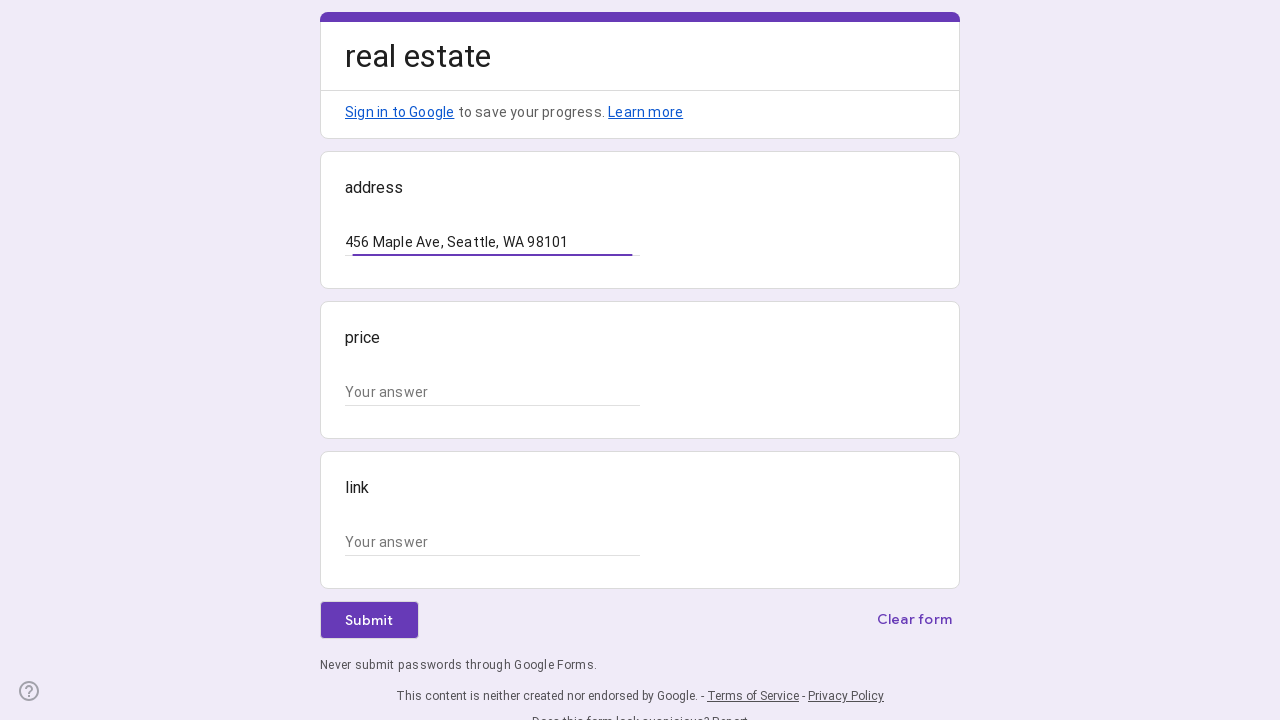

Filled price field with '$389,500' on xpath=//input[@type="text"] >> nth=1
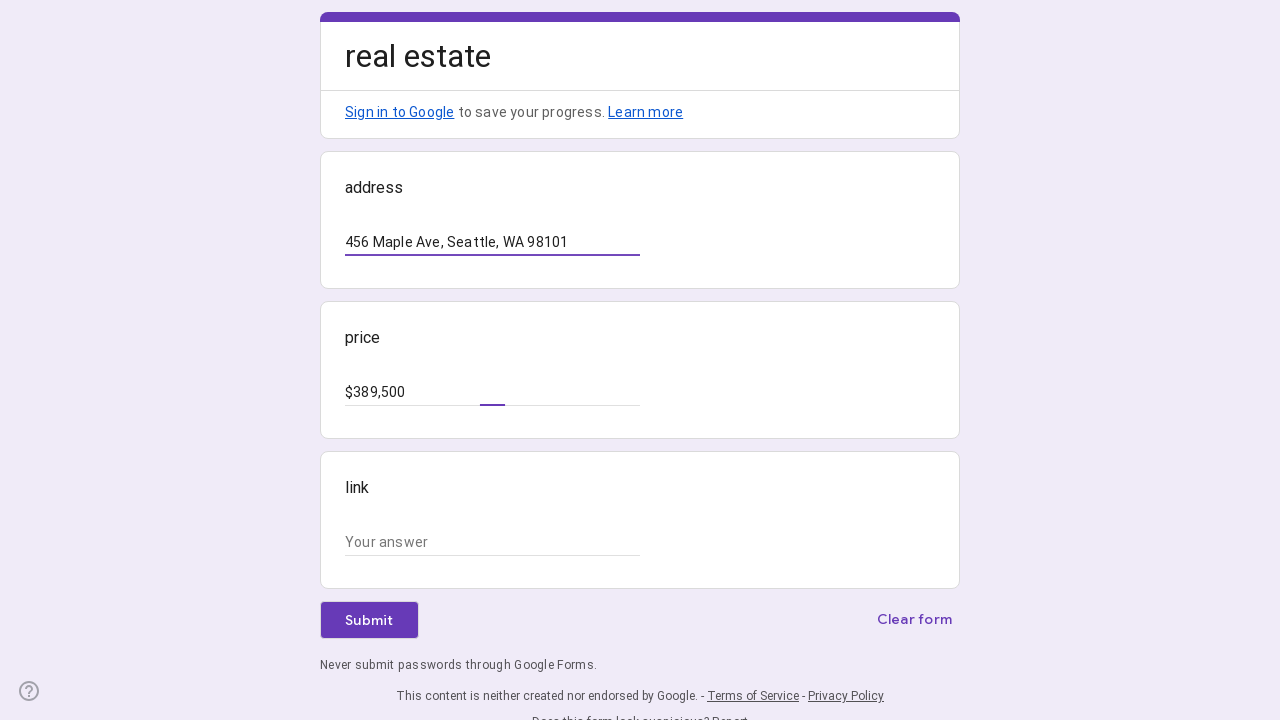

Filled link field with 'https://example.com/listing/67890' on xpath=//input[@type="text"] >> nth=2
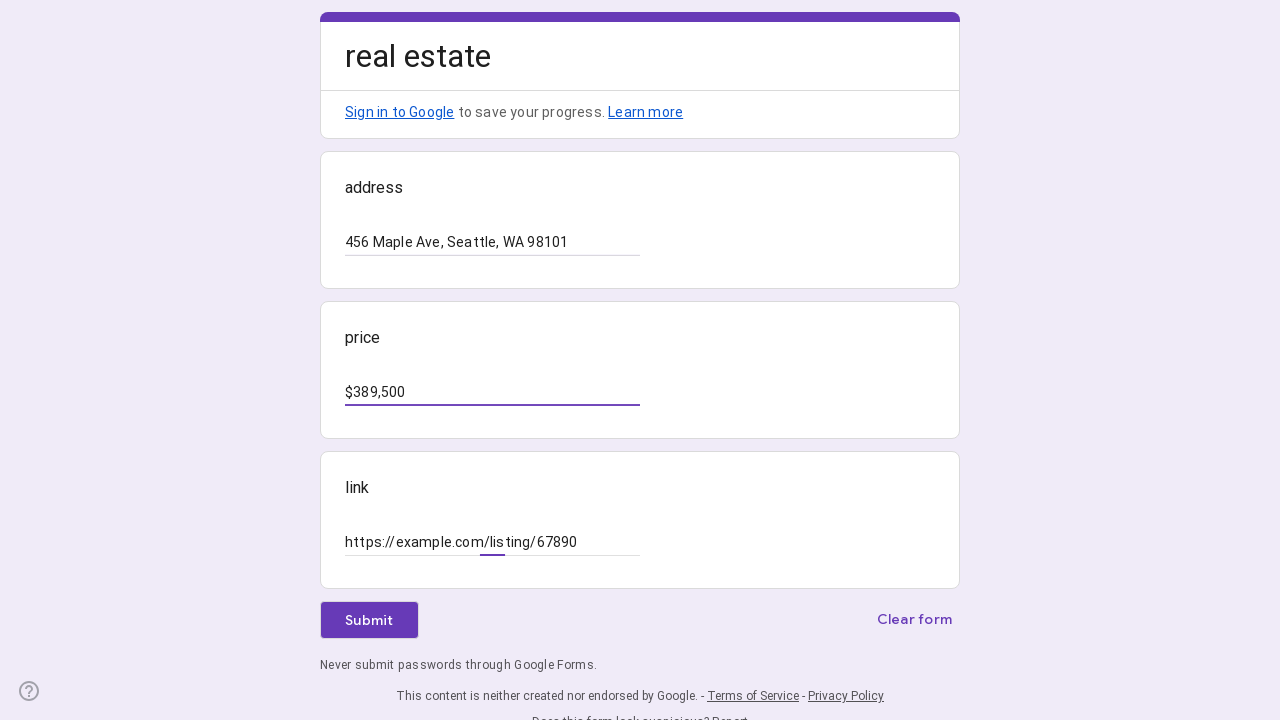

Clicked Submit button for entry 2 at (369, 620) on div[role="button"]:has-text("Submit")
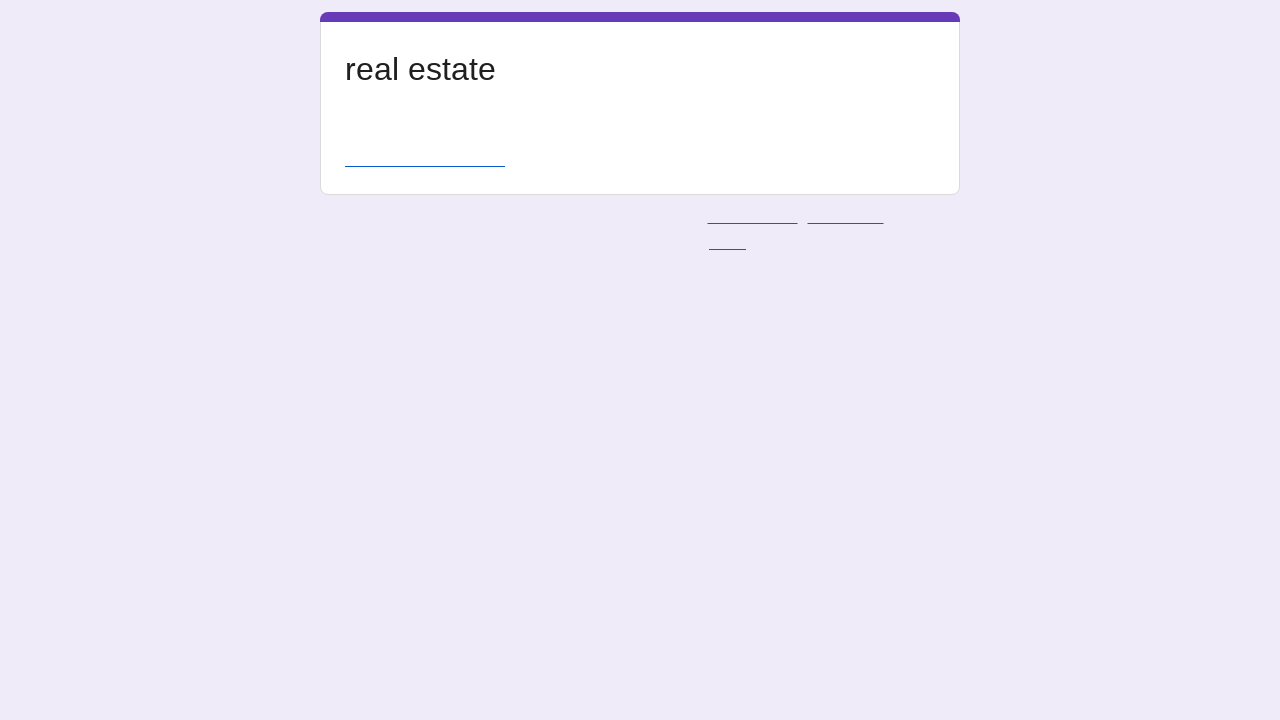

Waited 2 seconds for submission confirmation
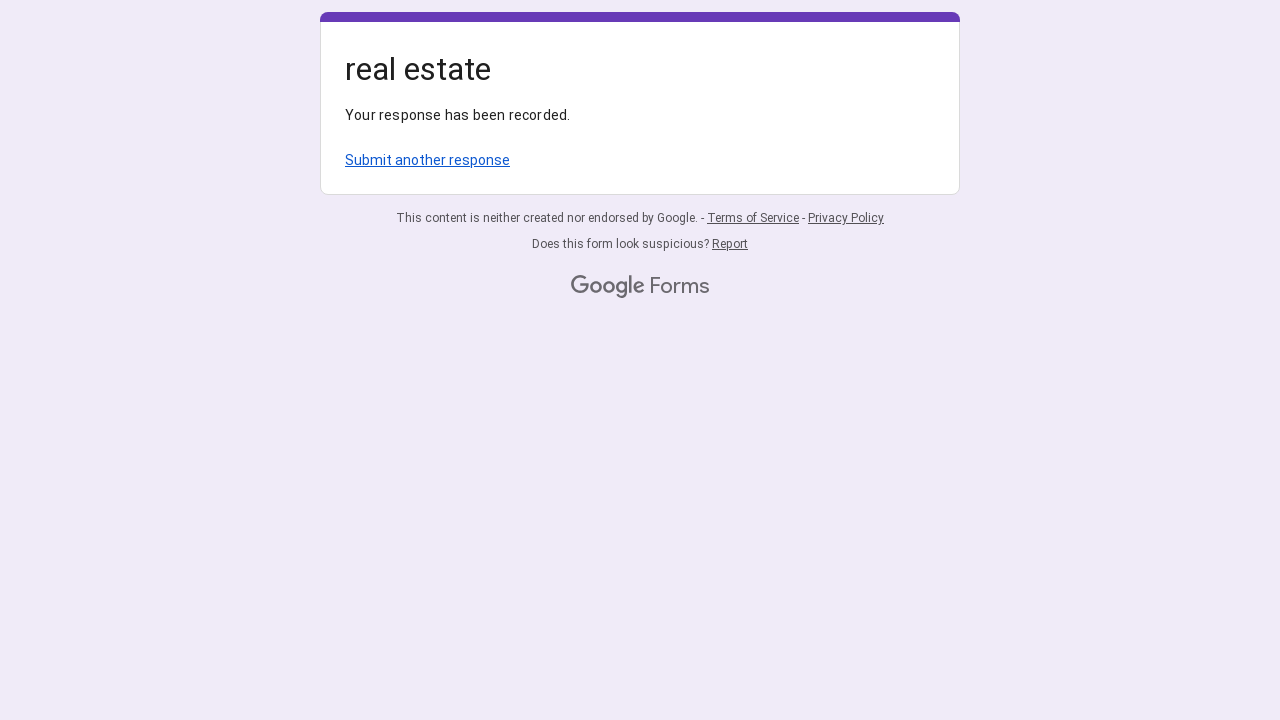

Clicked 'Submit another response' link at (428, 160) on a:has-text("Submit another response")
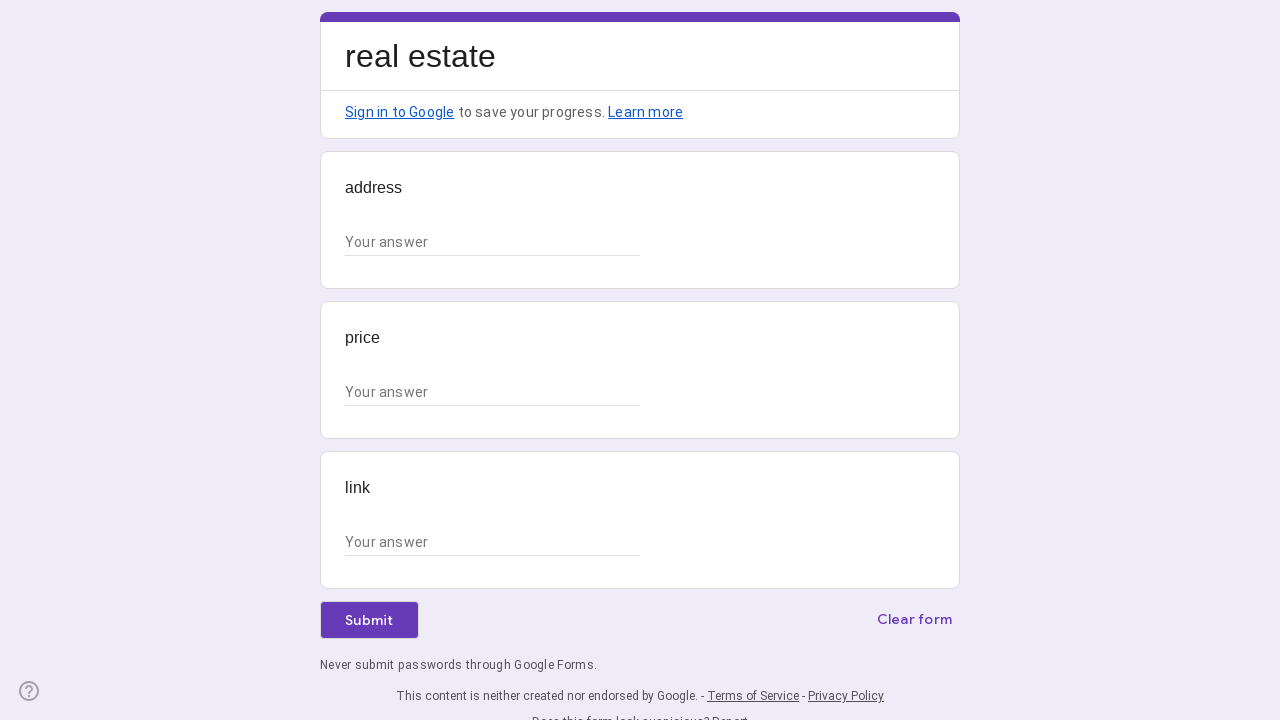

Waited 2 seconds for form to reload
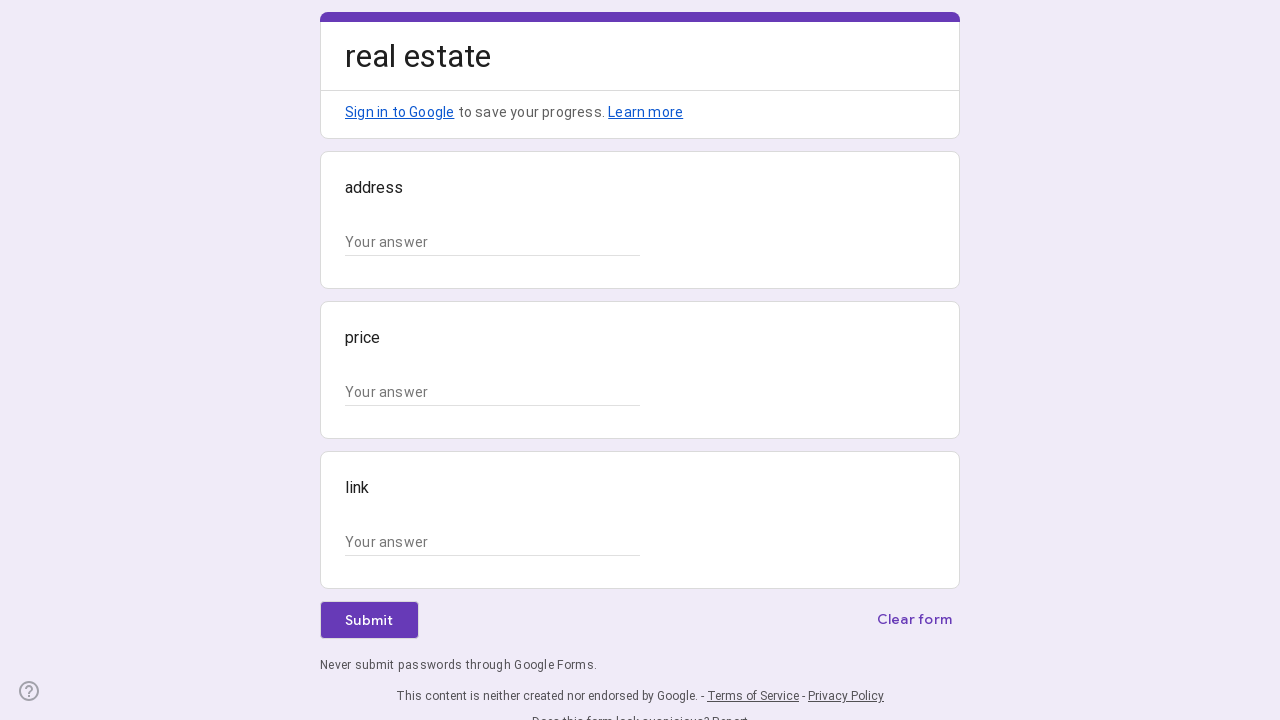

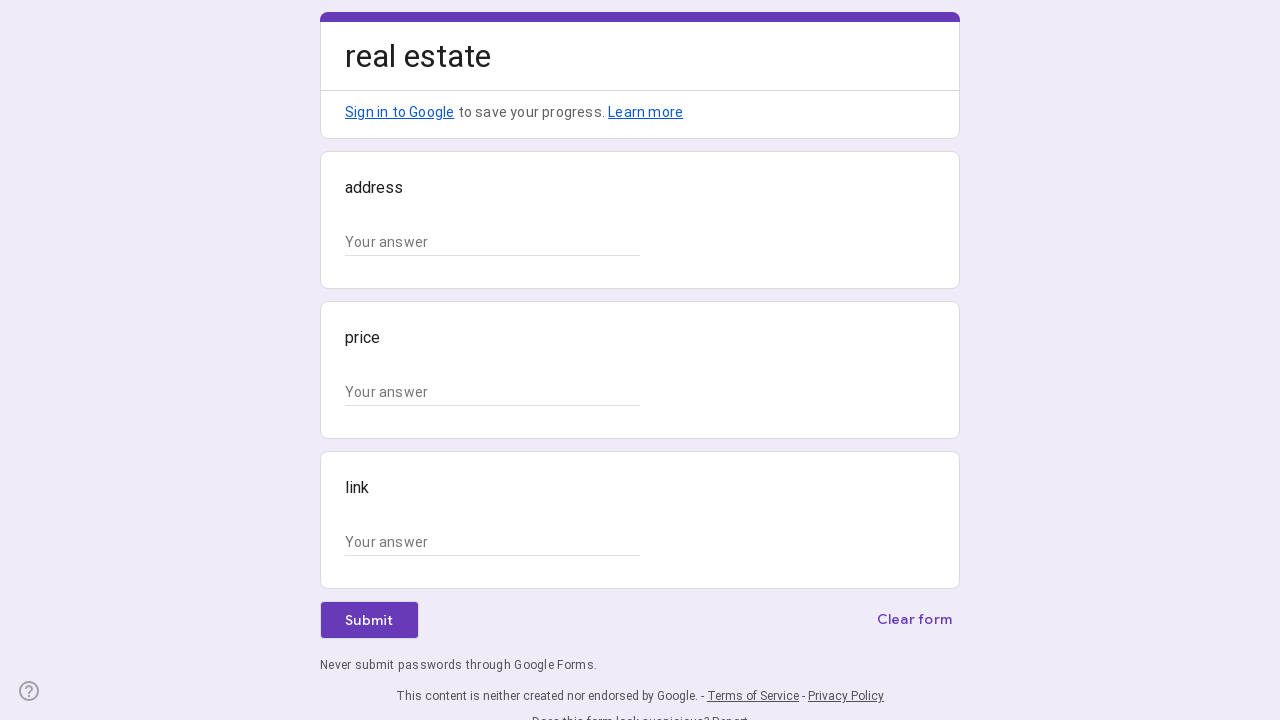